Navigates to the Ubuntu website and verifies that the page loads with links present

Starting URL: http://www.ubuntu.com/

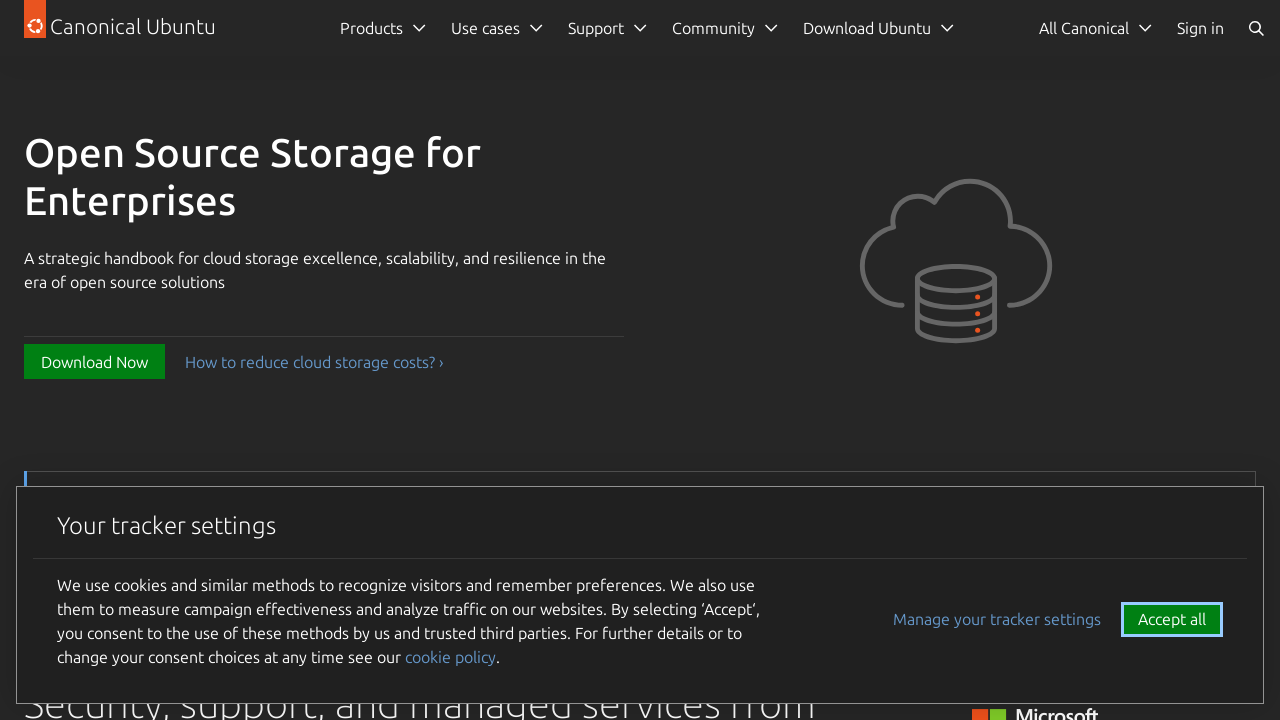

Navigated to Ubuntu website
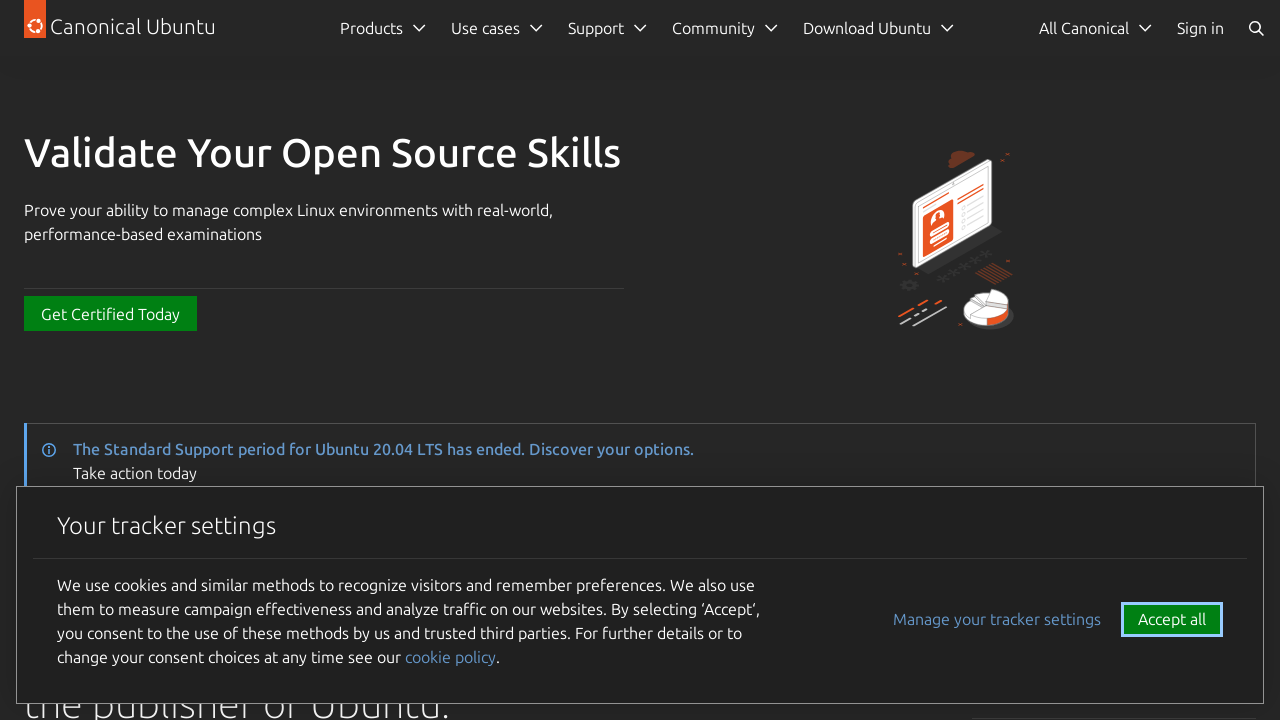

Verified that links are present on the page
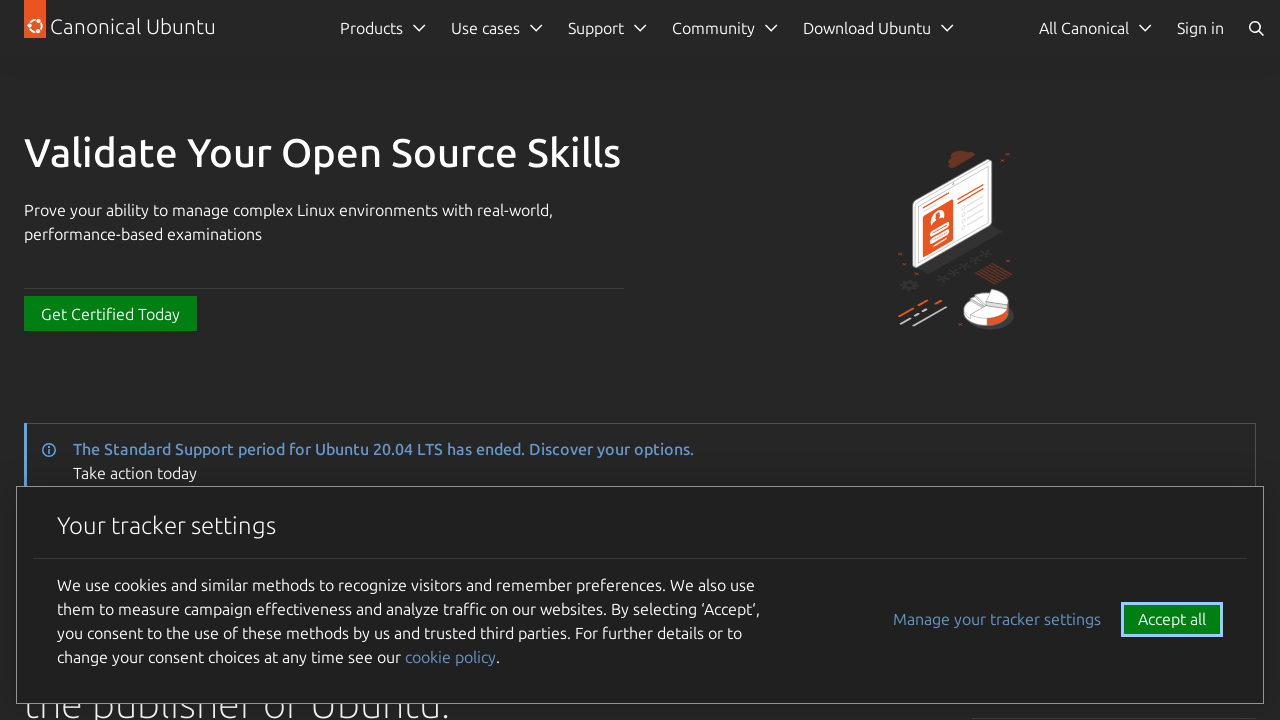

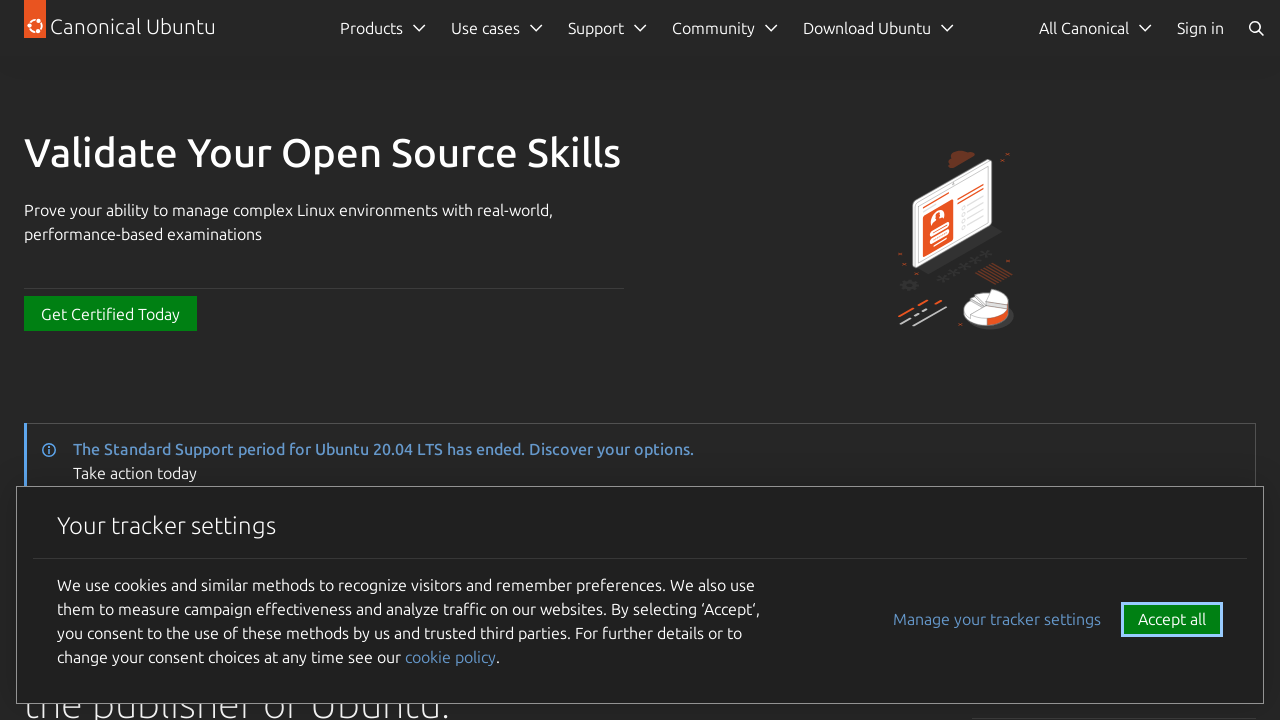